Navigates to ADP's homepage and verifies that page elements and iframes are present on the page

Starting URL: https://www.adp.com

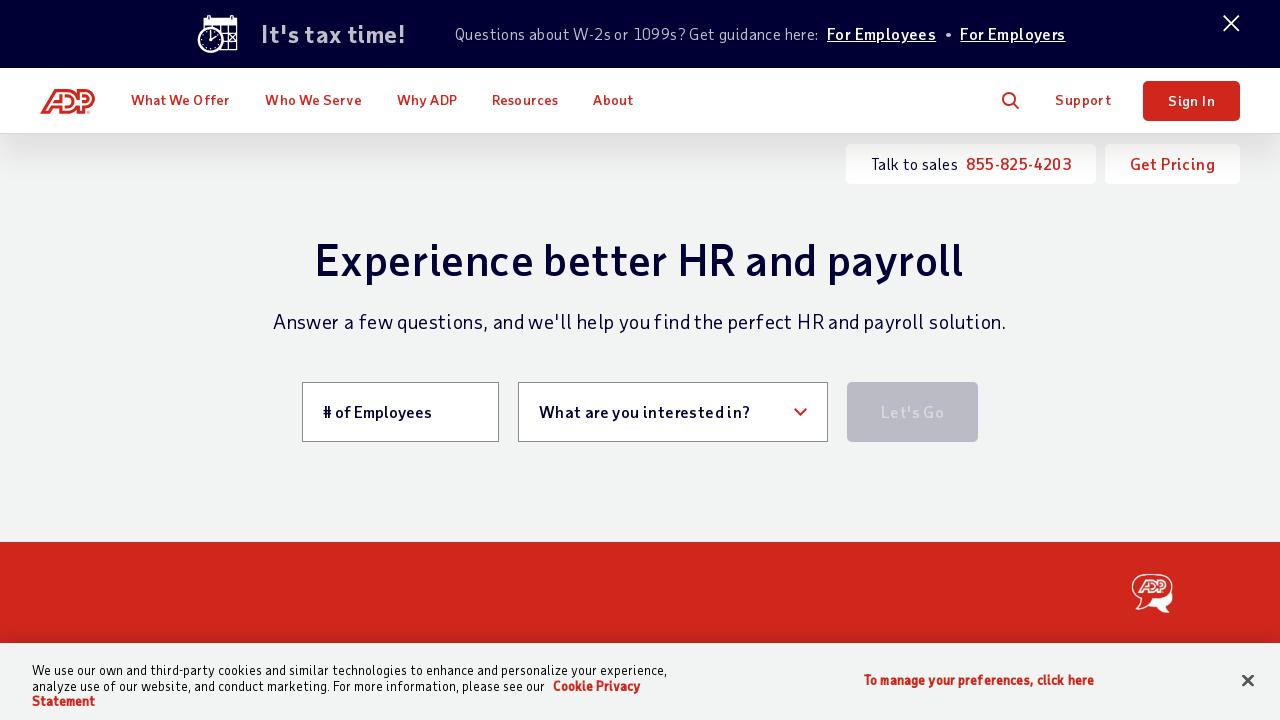

Navigated to ADP homepage (https://www.adp.com)
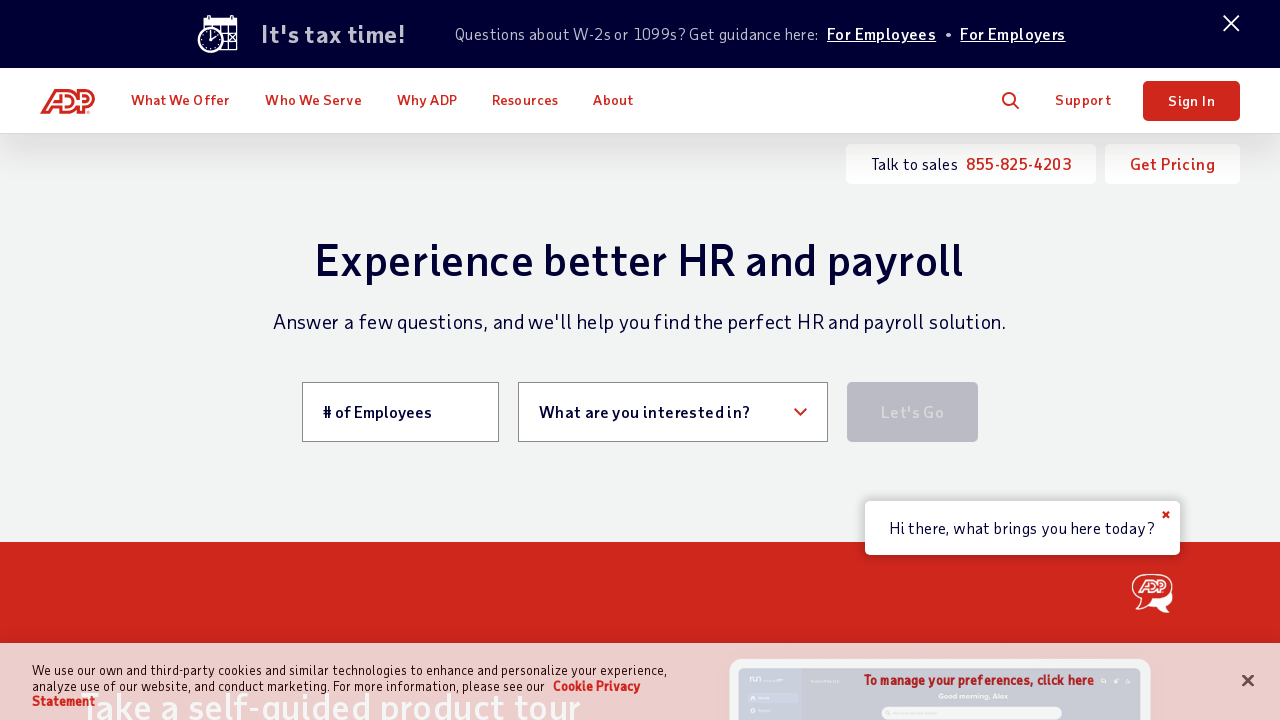

Page fully loaded (DOM content loaded)
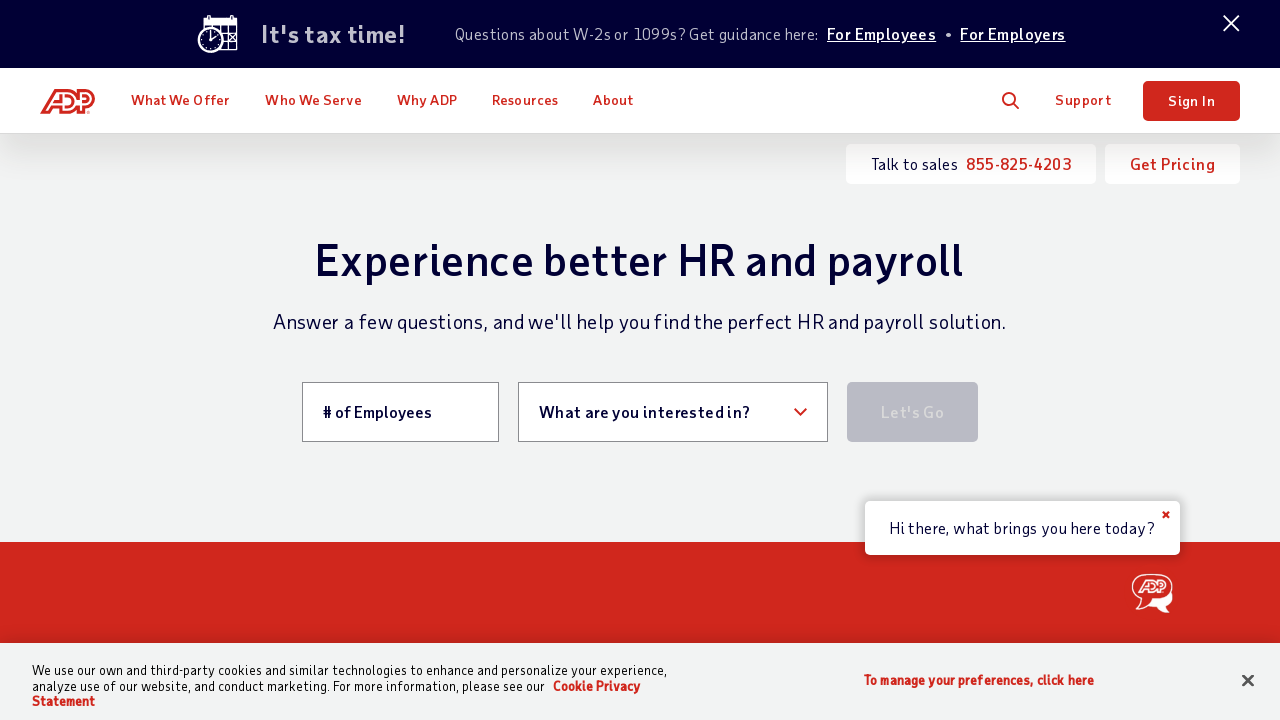

Verified page elements are present
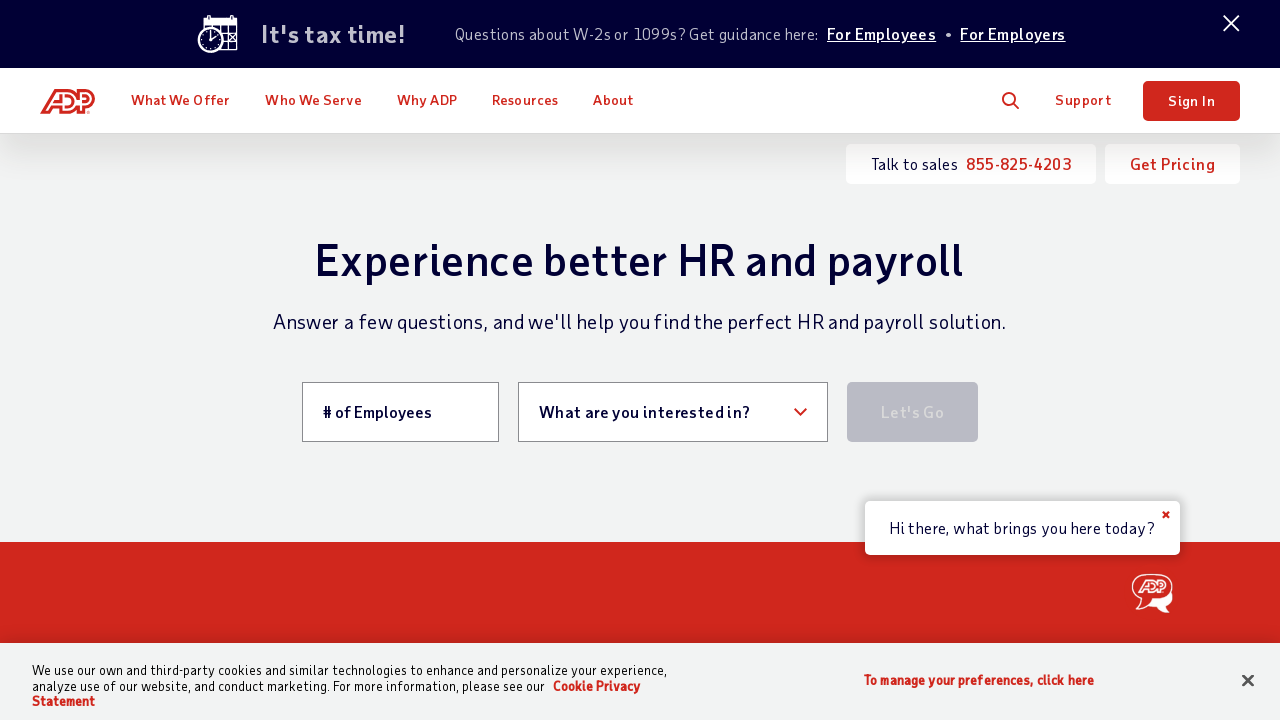

Located all iframes on the page
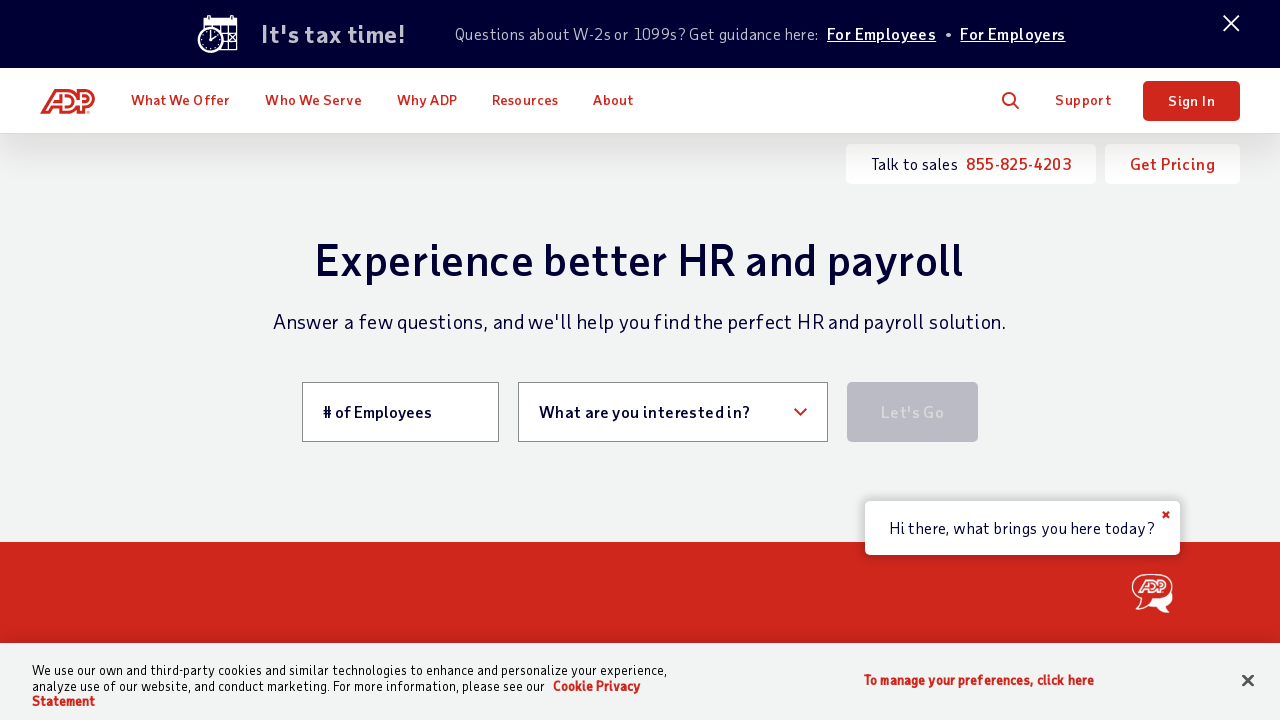

Counted 5 iframe(s) on the page
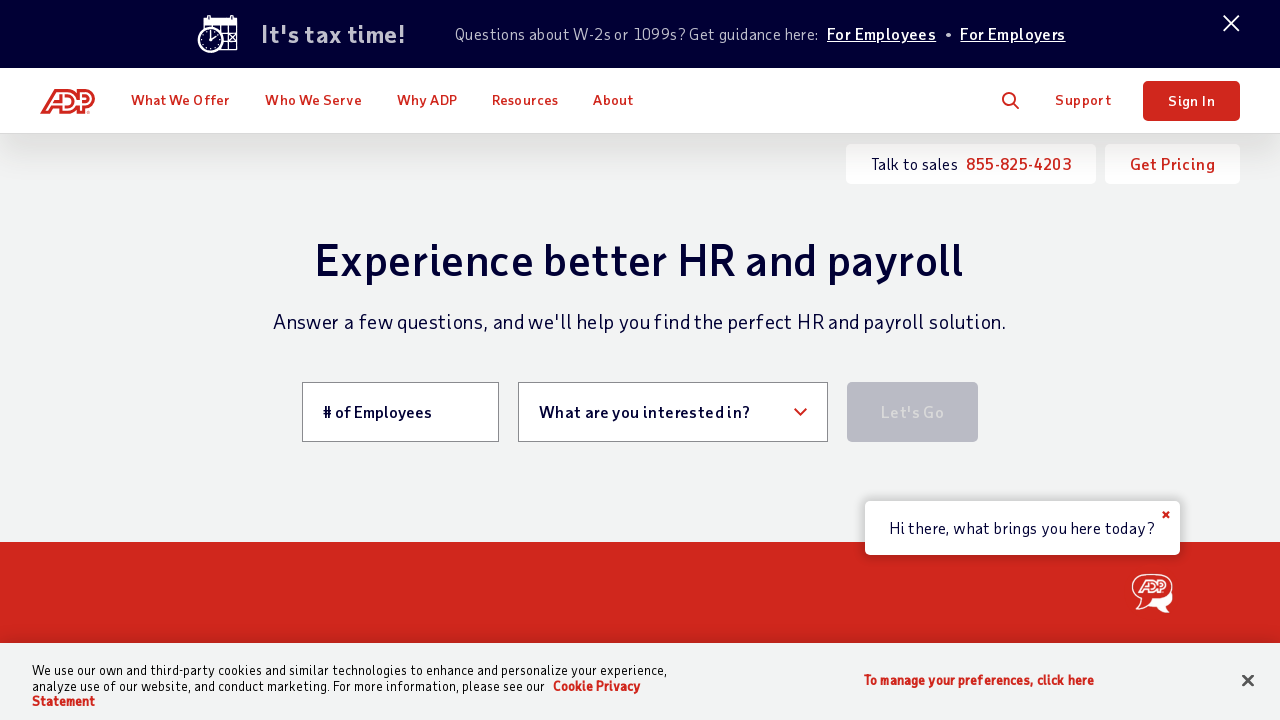

Located all elements on the page
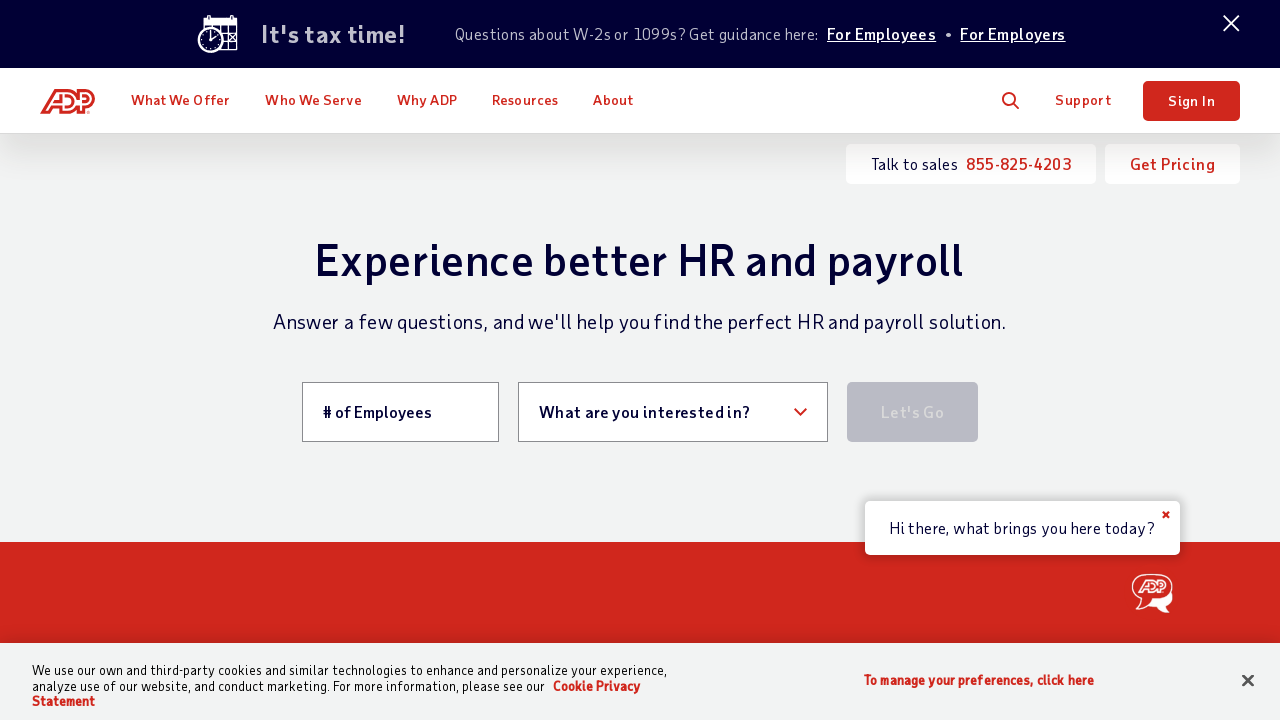

Counted 2112 total element(s) on the page
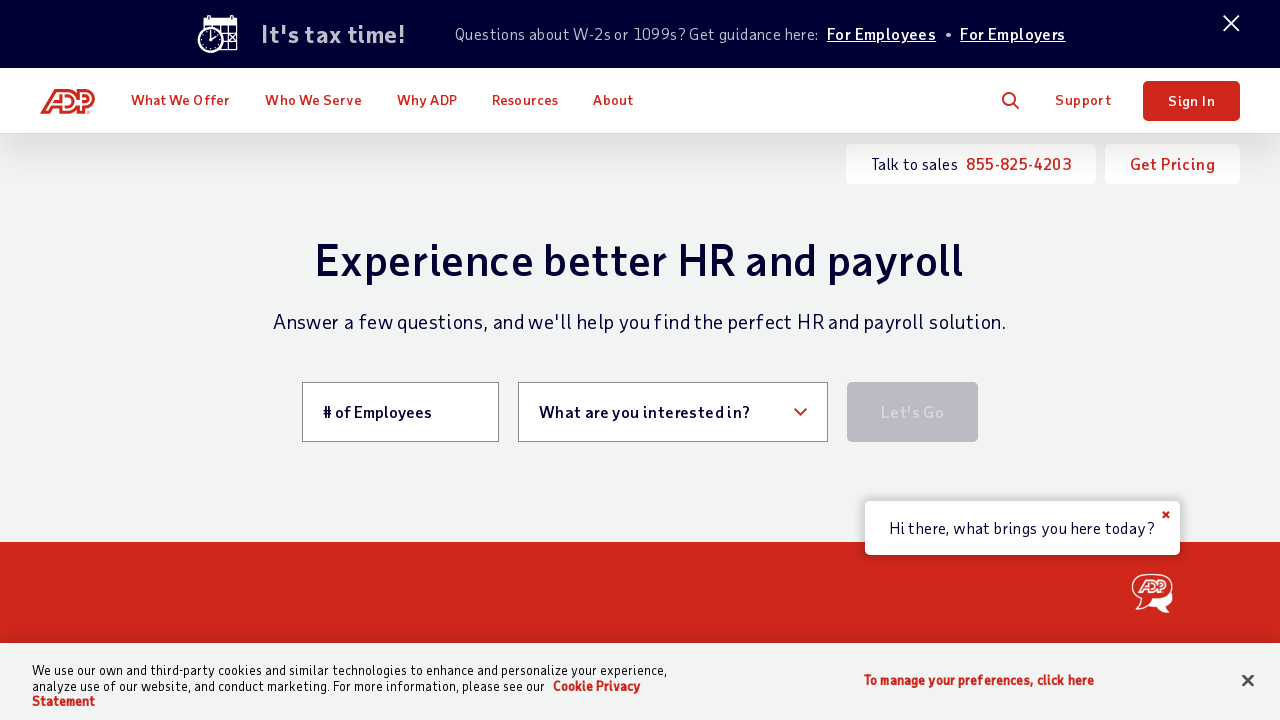

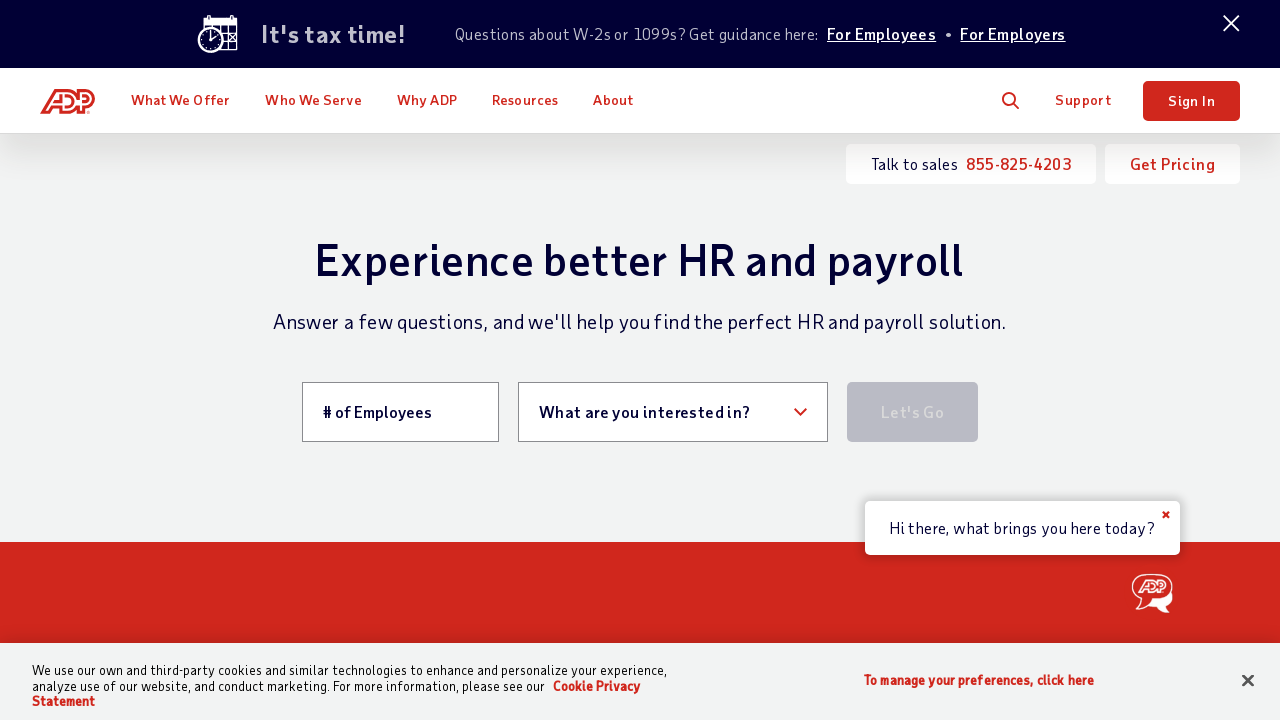